Tests the Browser Windows functionality on DemoQA by navigating to Alerts, Frame & Windows section, clicking on Browser Windows menu item, opening a new tab, verifying content on the new tab, and switching back to the original tab.

Starting URL: https://demoqa.com/

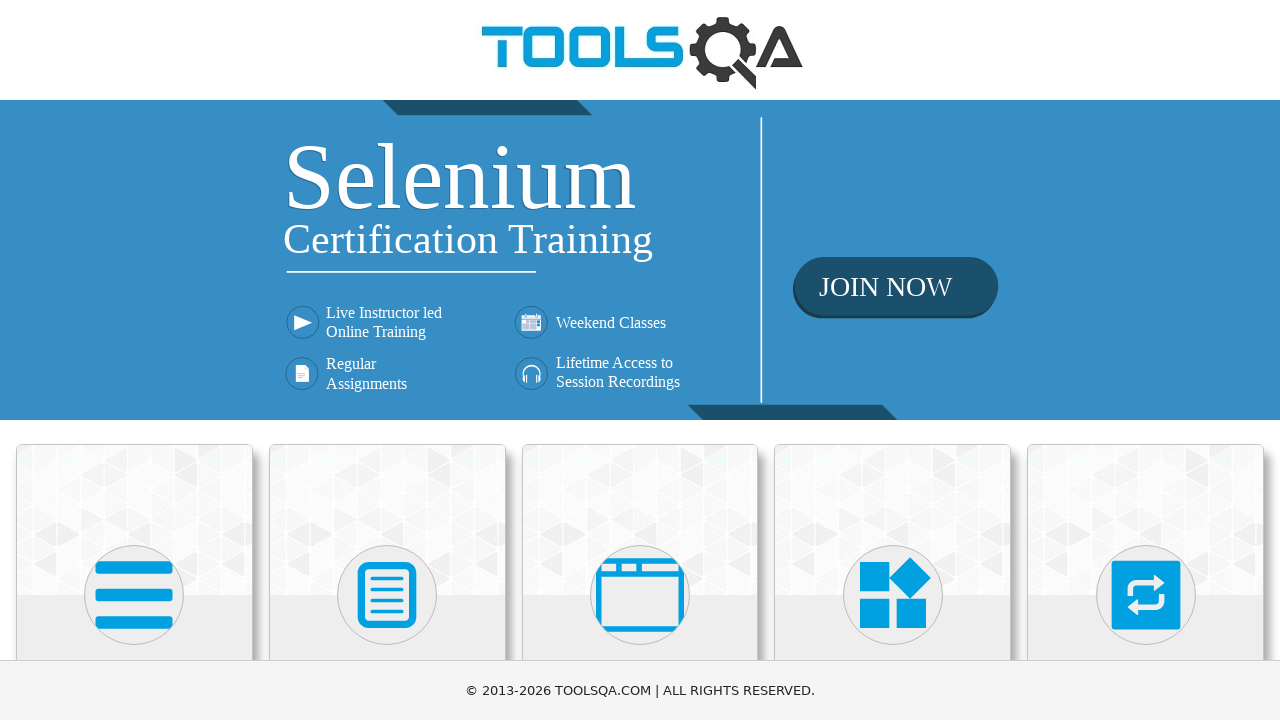

Scrolled down to view cards
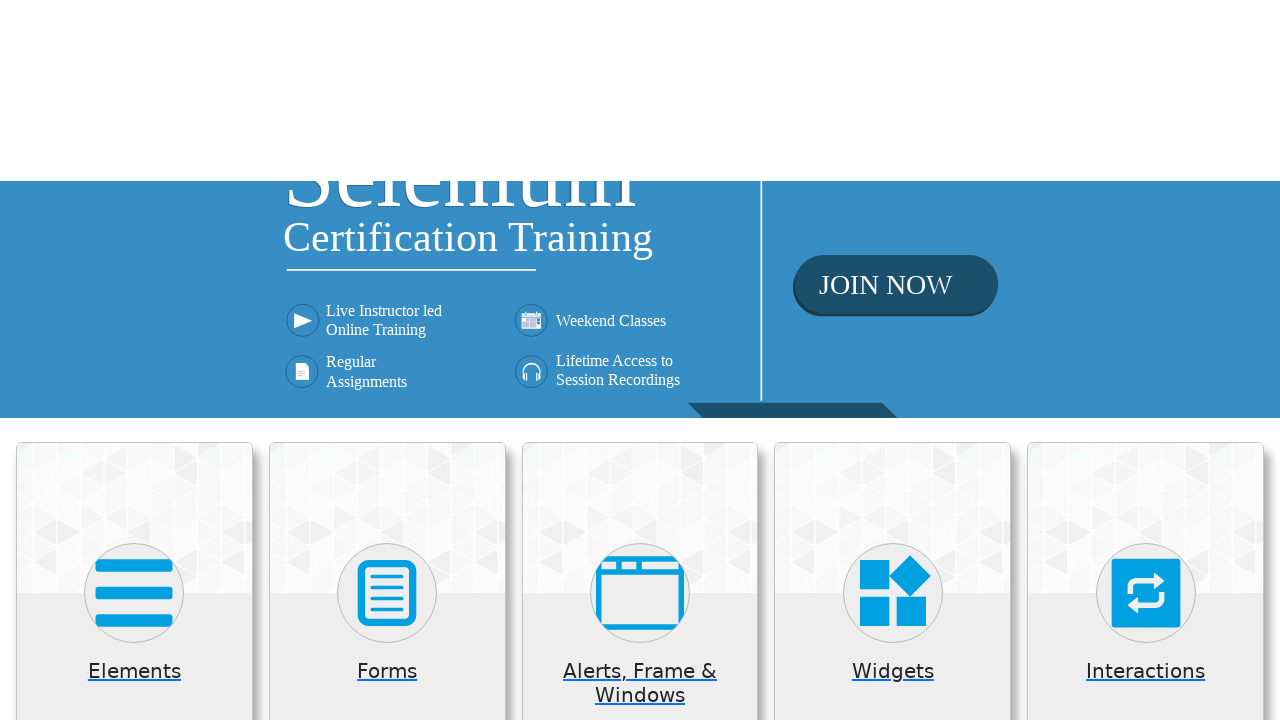

Clicked on Alerts, Frame & Windows card (3rd card) at (640, 200) on (//*[@class='card mt-4 top-card'])[3]
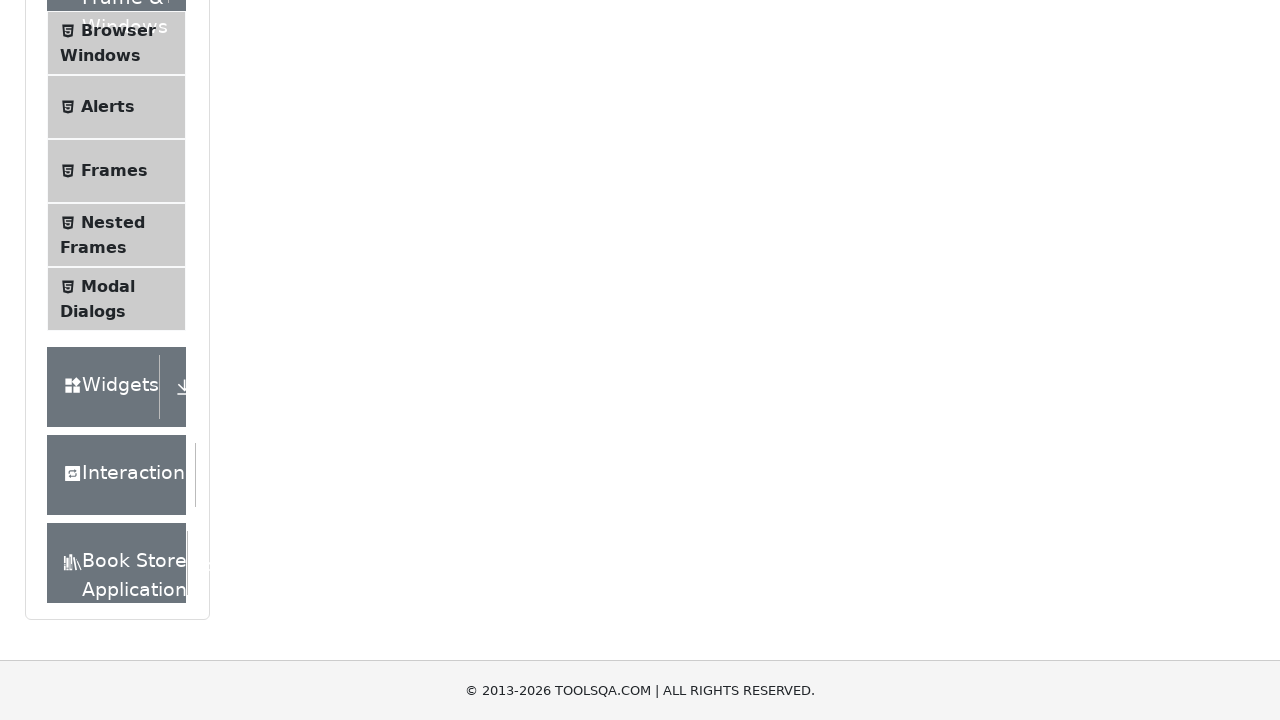

Instruction text loaded
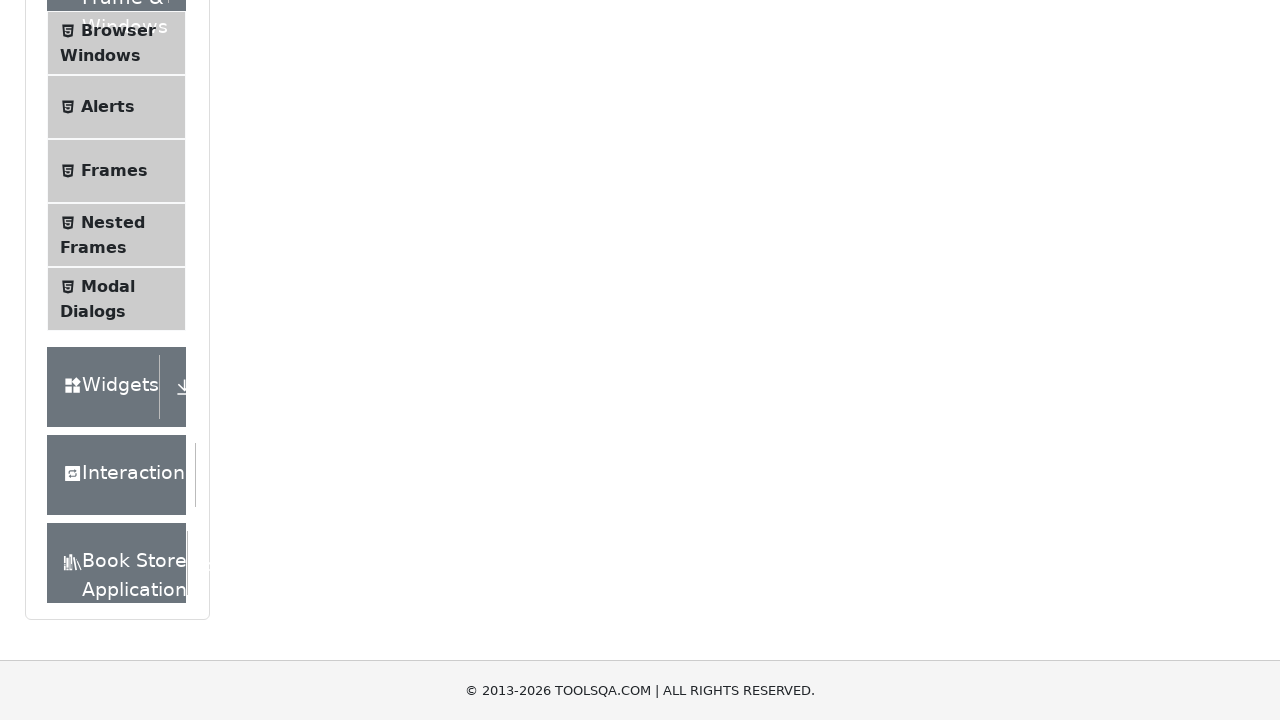

Verified instruction text is visible
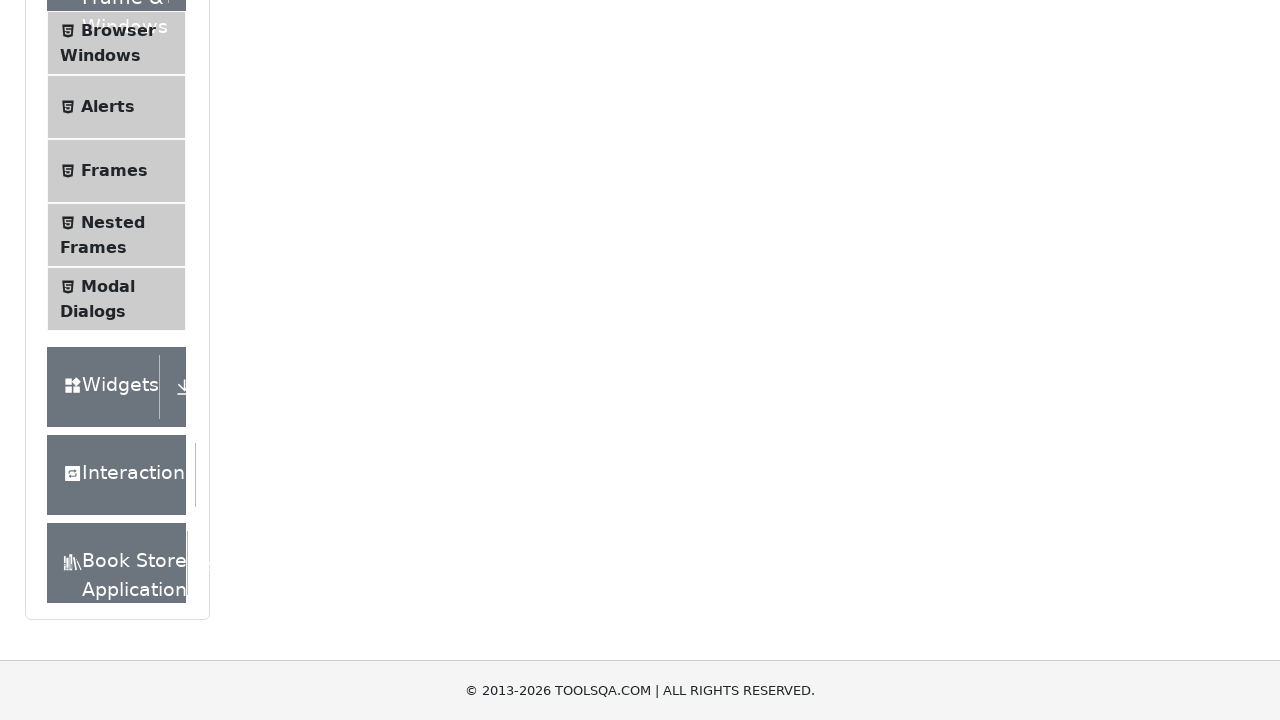

Clicked on Browser Windows menu item at (118, 30) on text=Browser Windows
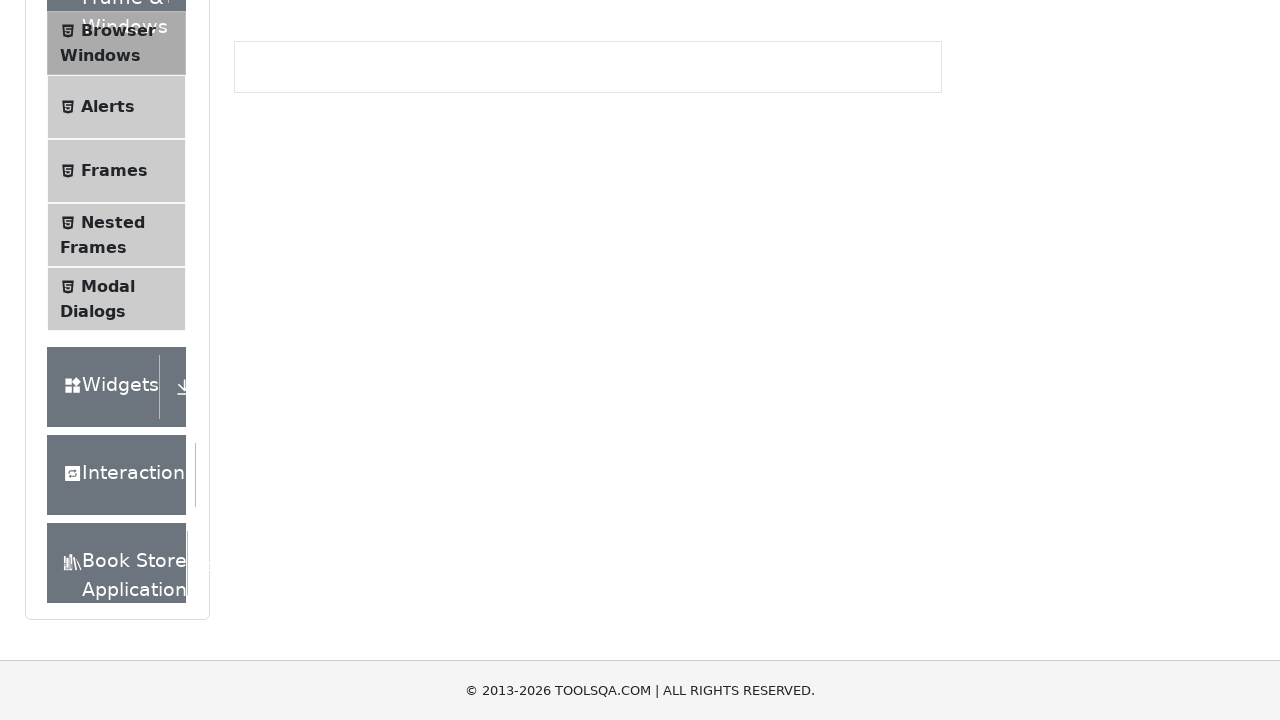

Browser Windows page loaded
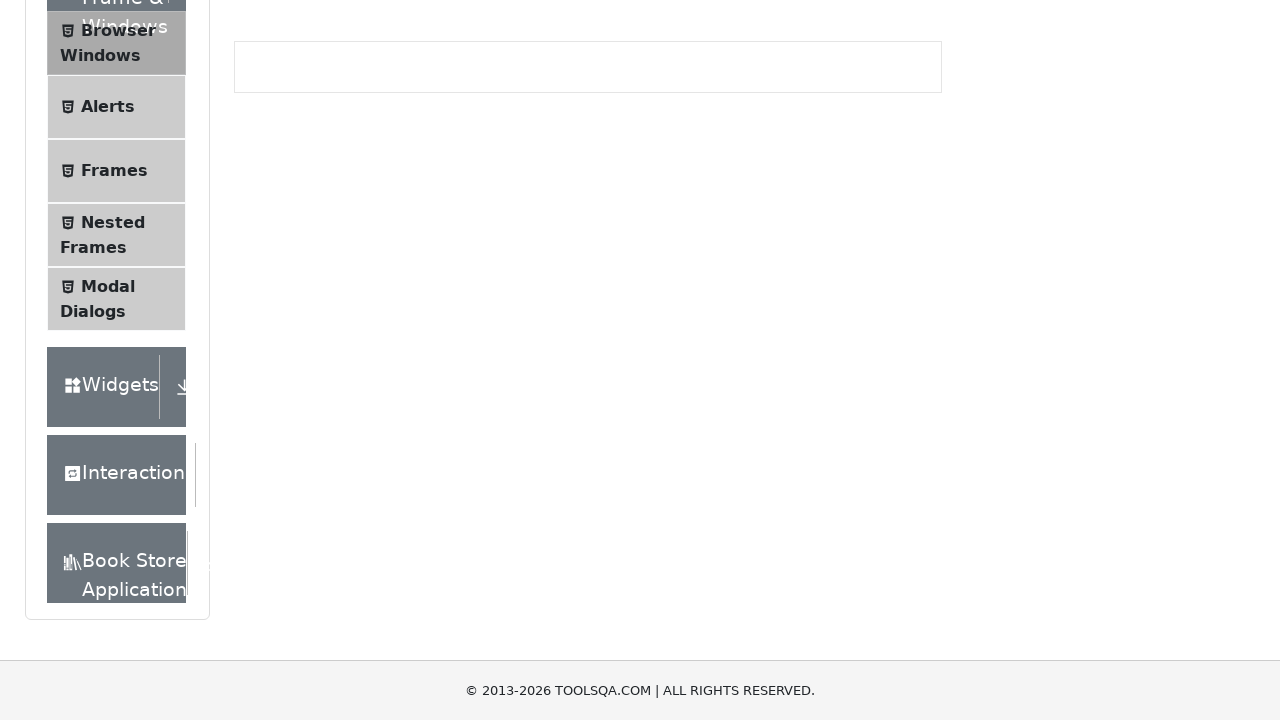

Verified New Tab button is visible
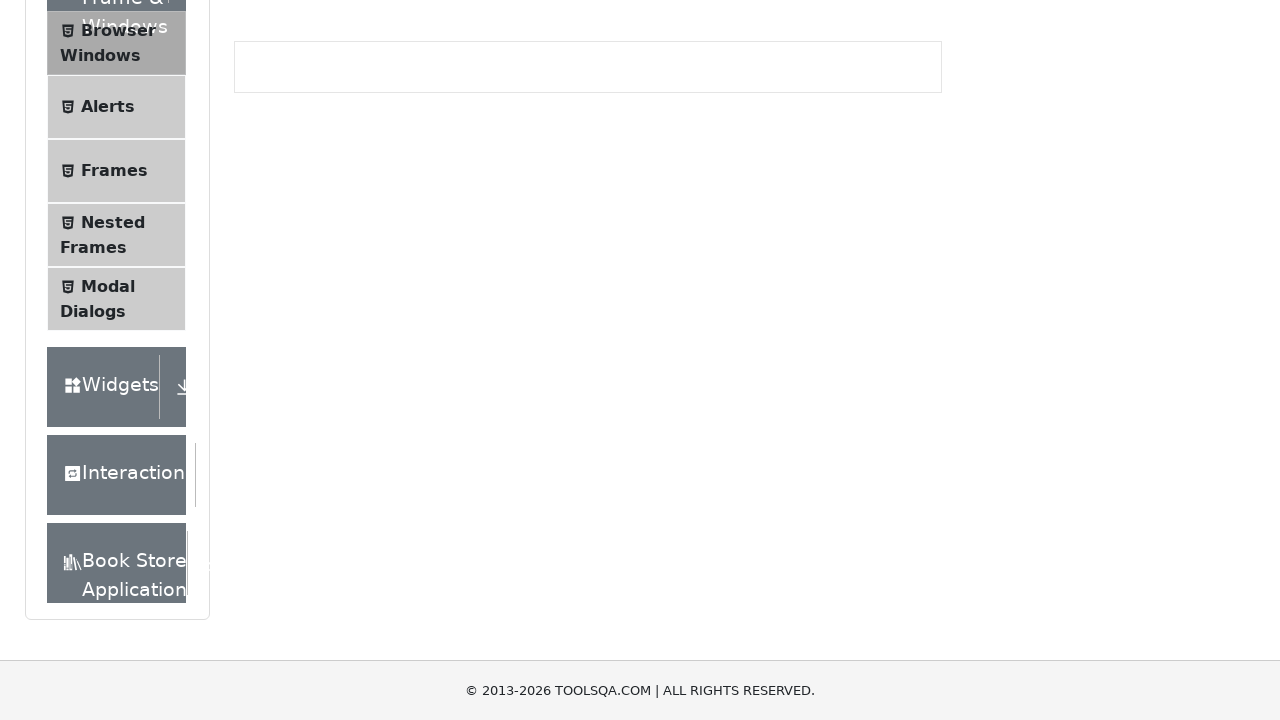

Clicked New Tab button to open new tab at (280, 242) on #tabButton
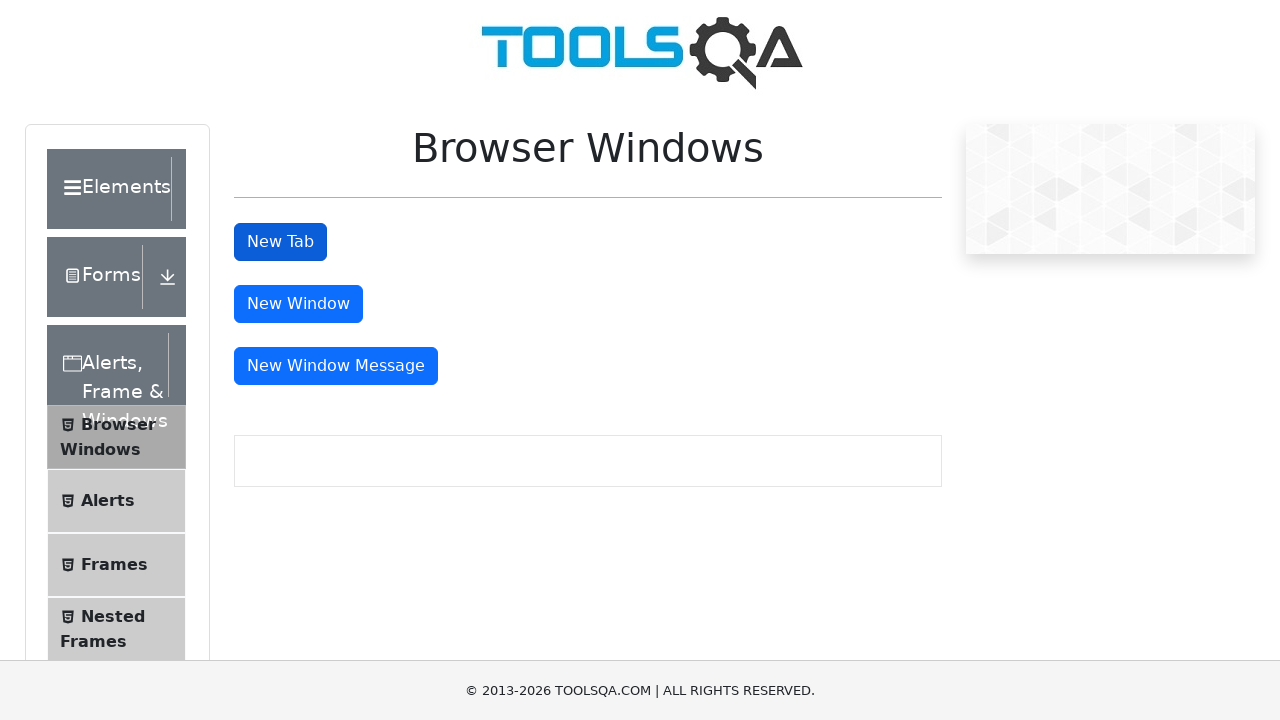

Switched to new tab and waited for page load
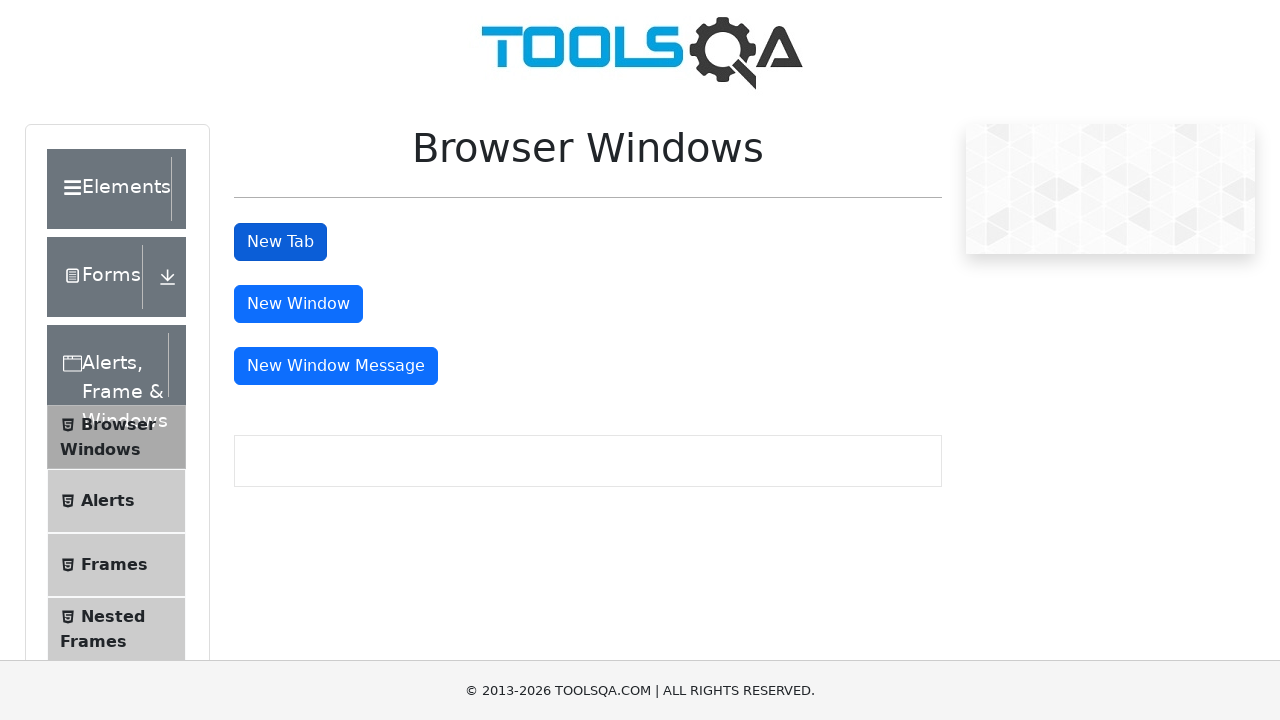

Verified sample page heading is visible on new tab
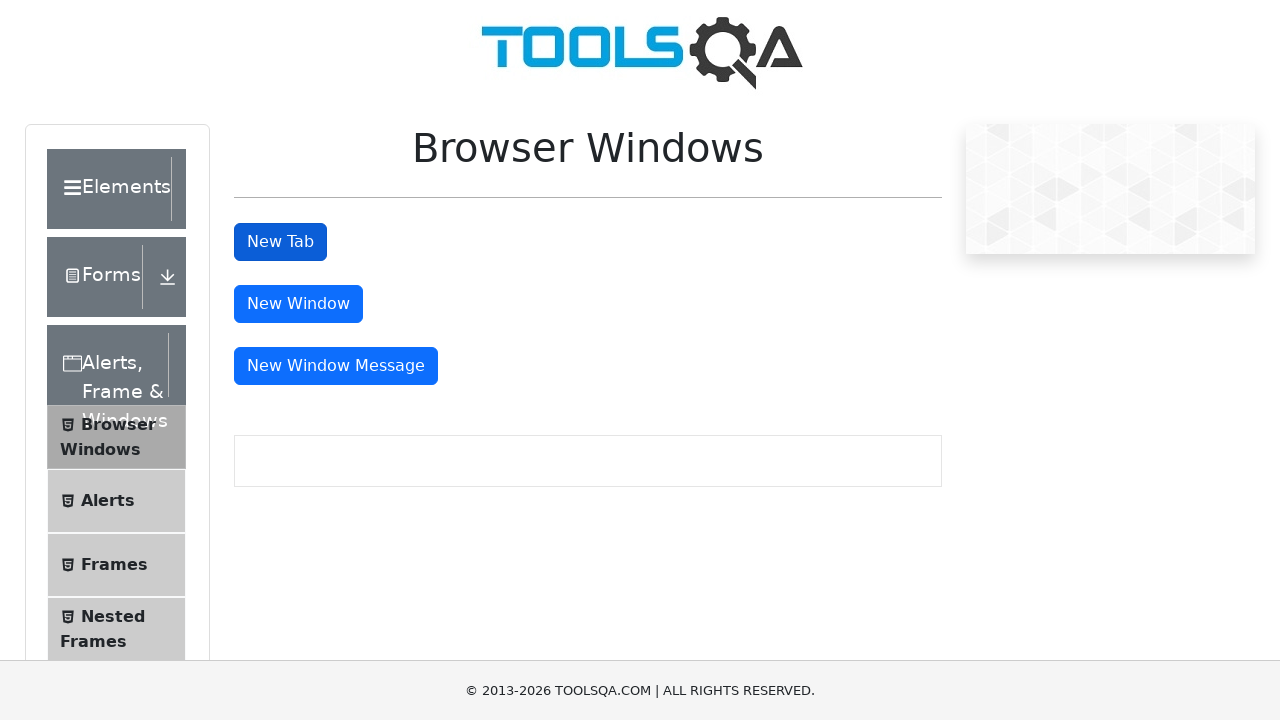

Switched back to original tab
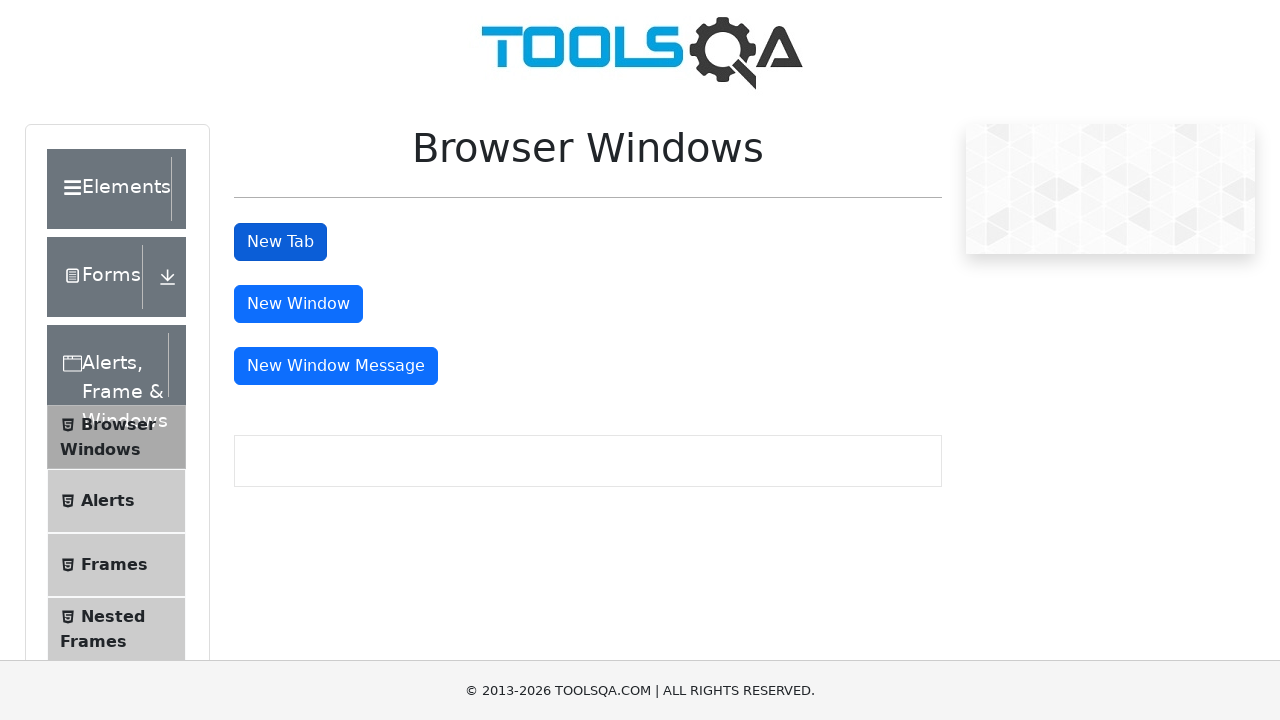

Verified New Tab button is still visible on original tab
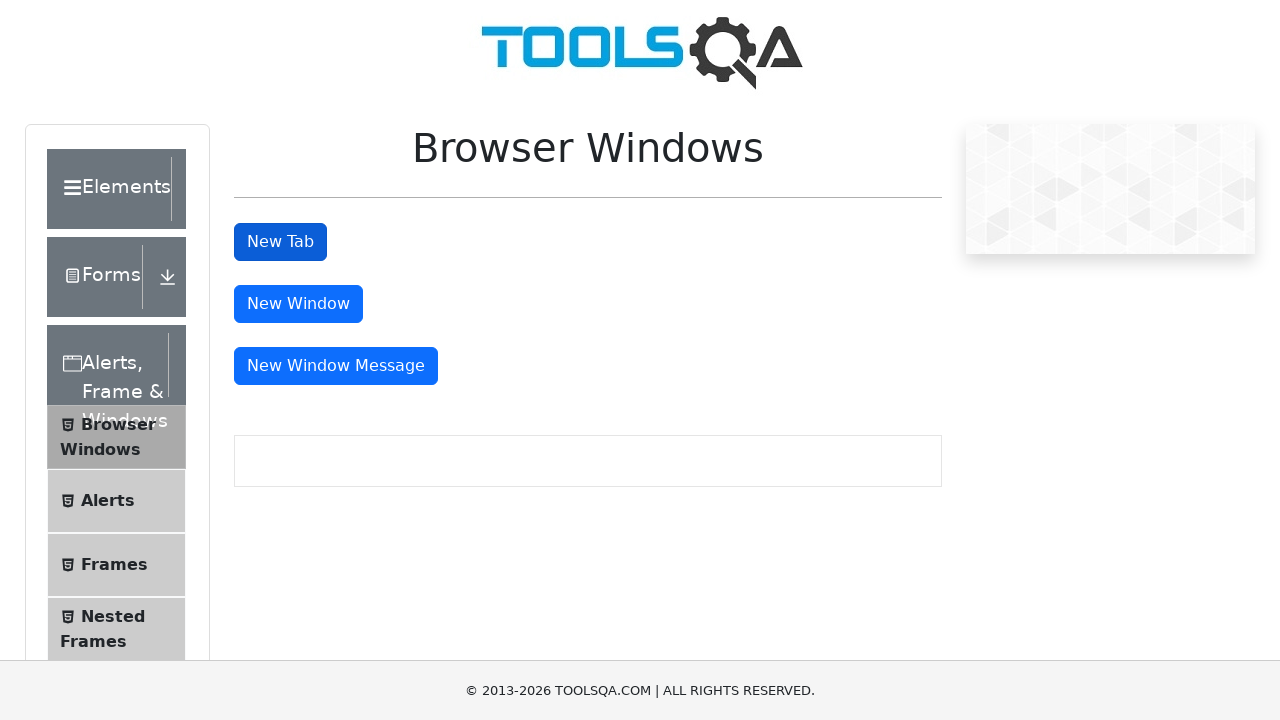

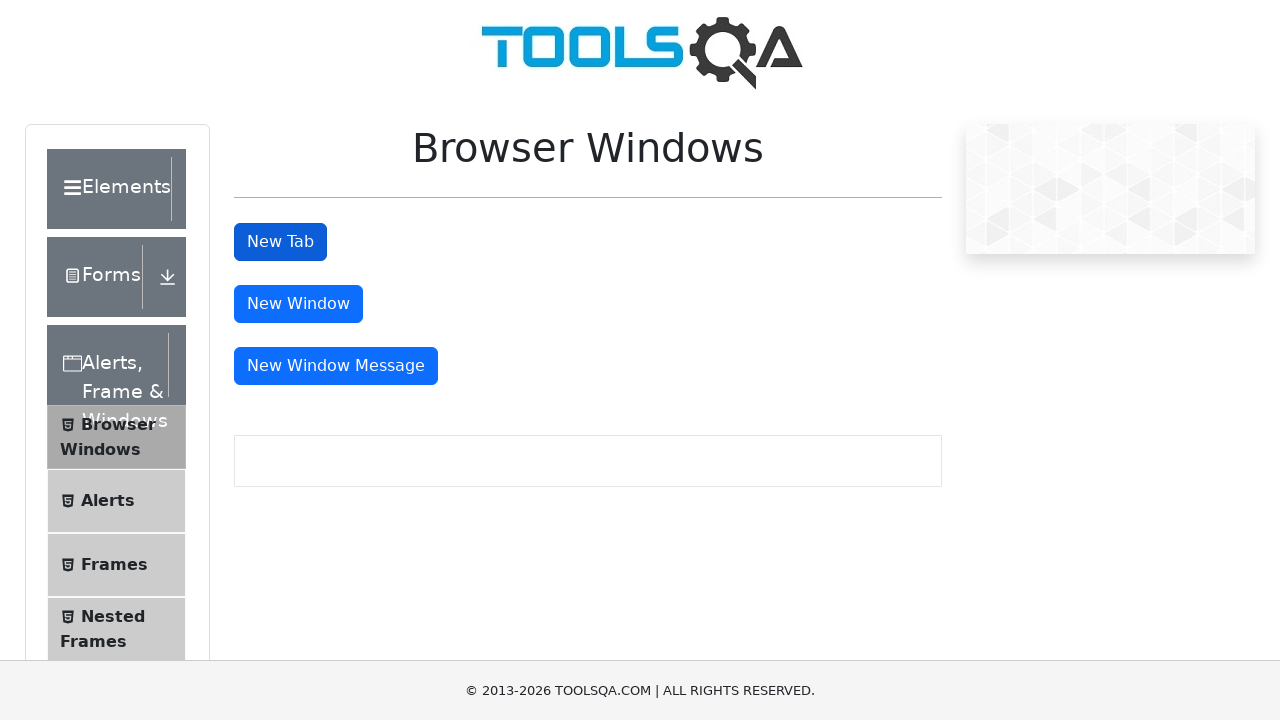